Tests input field functionality by entering a number, clearing the field, and entering another number to verify input operations work correctly.

Starting URL: http://the-internet.herokuapp.com/inputs

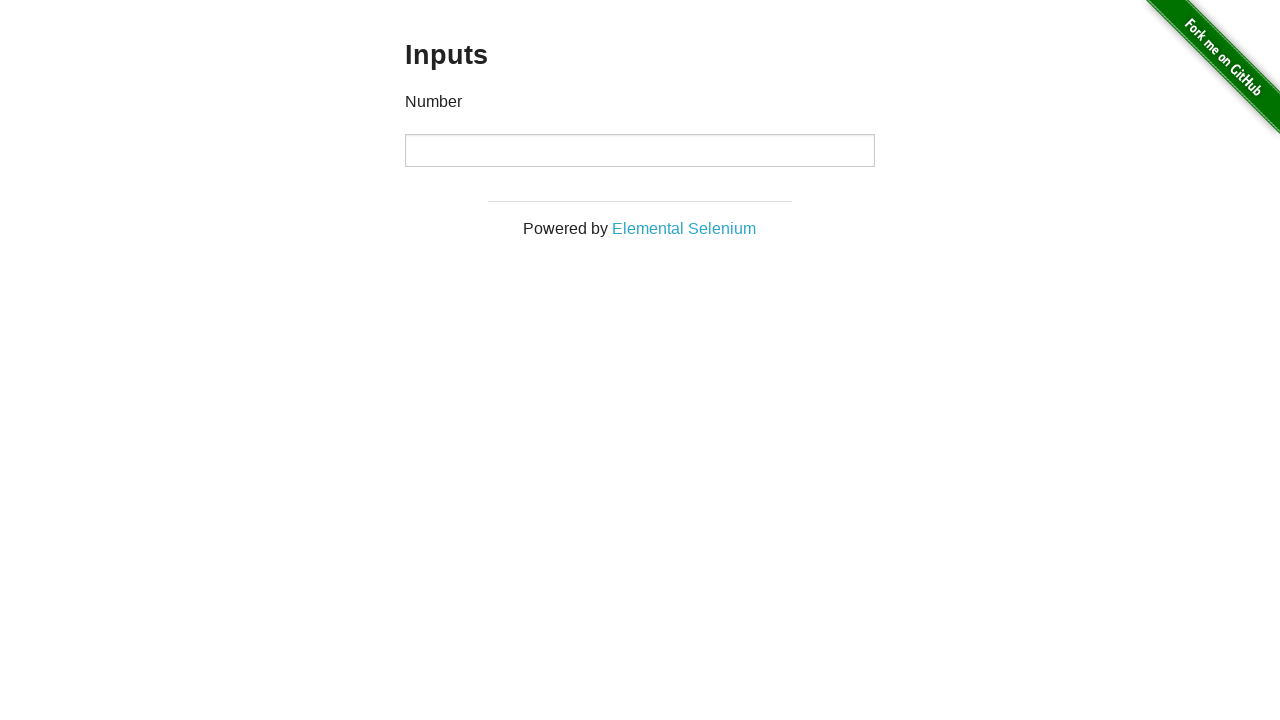

Filled input field with first value '1000' on input
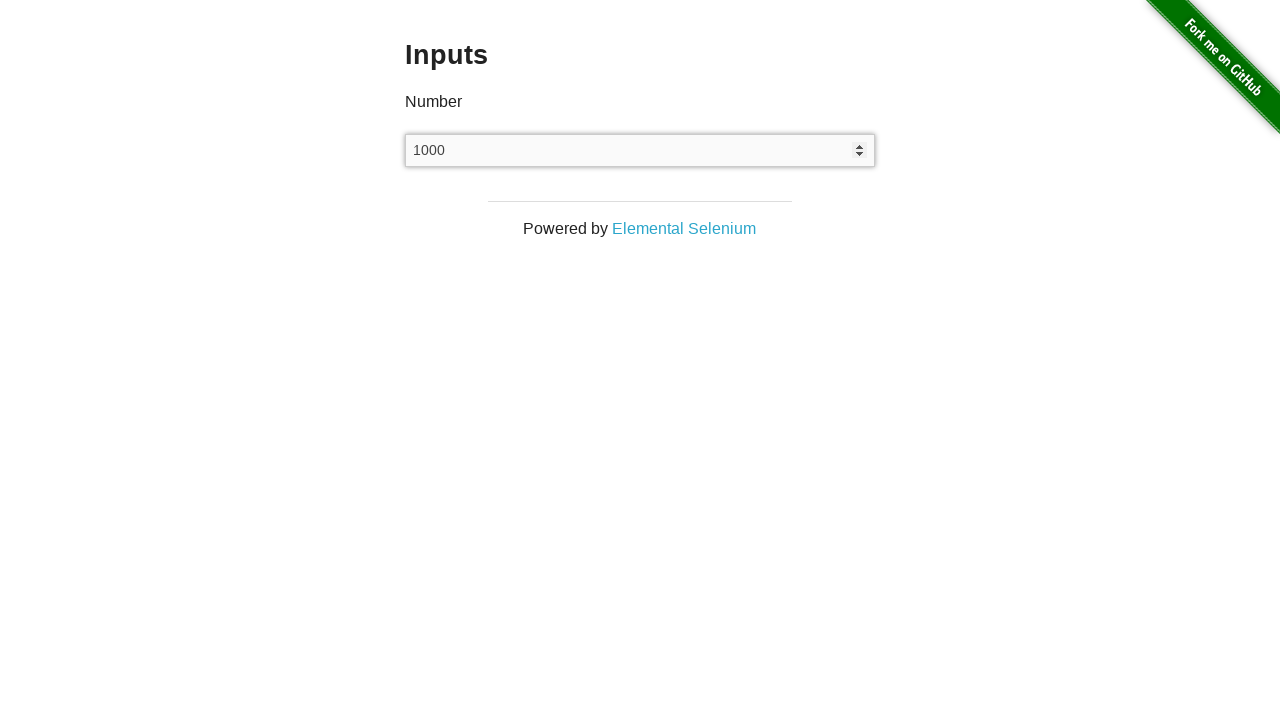

Waited 1 second to observe initial value
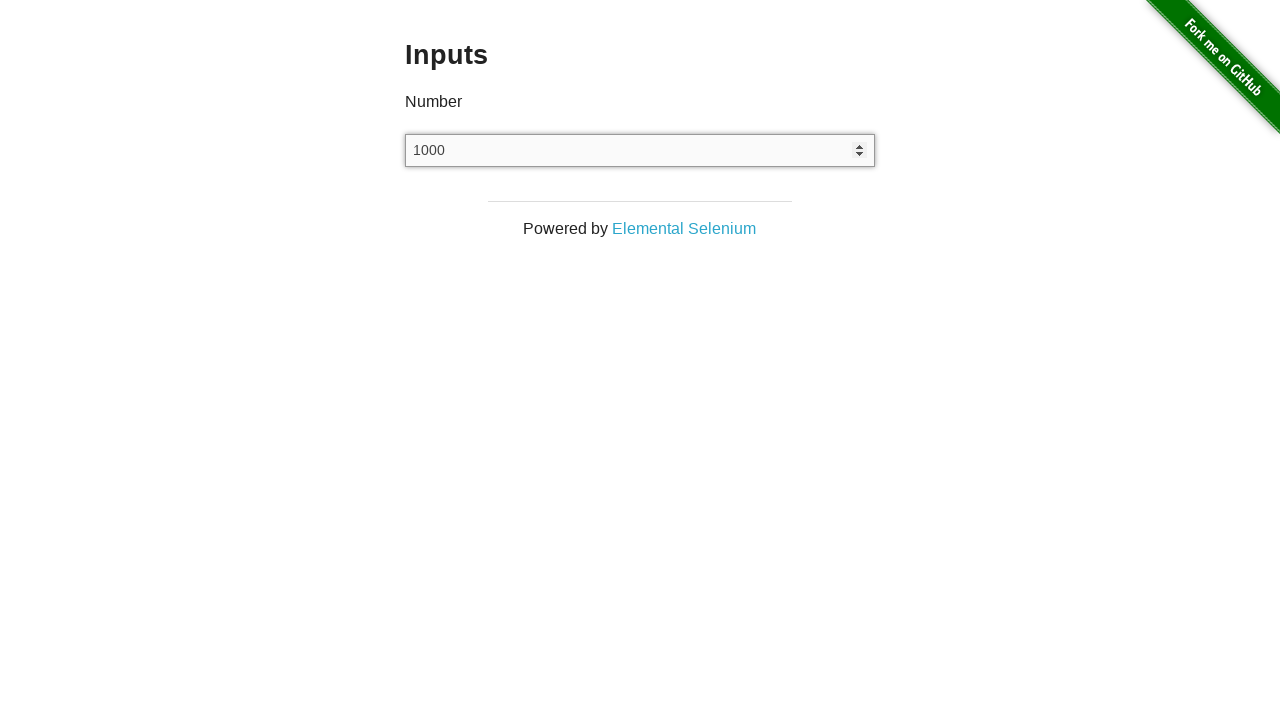

Cleared the input field on input
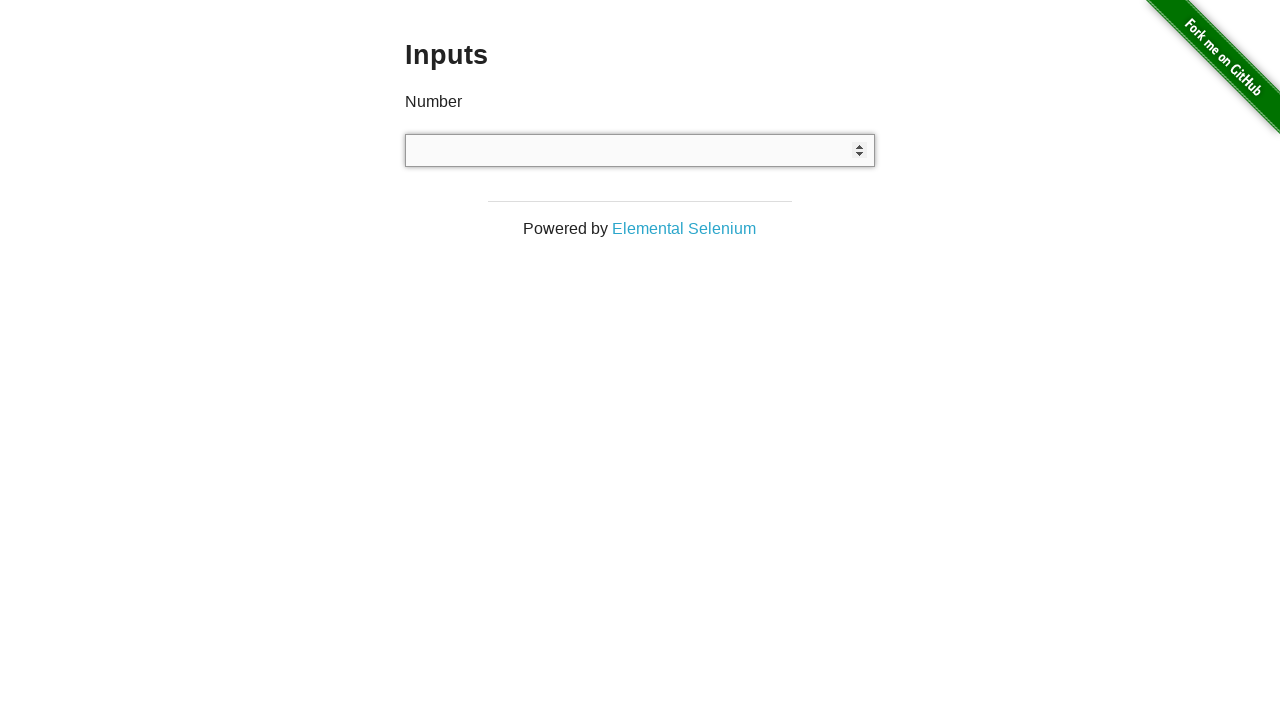

Waited 1 second after clearing input
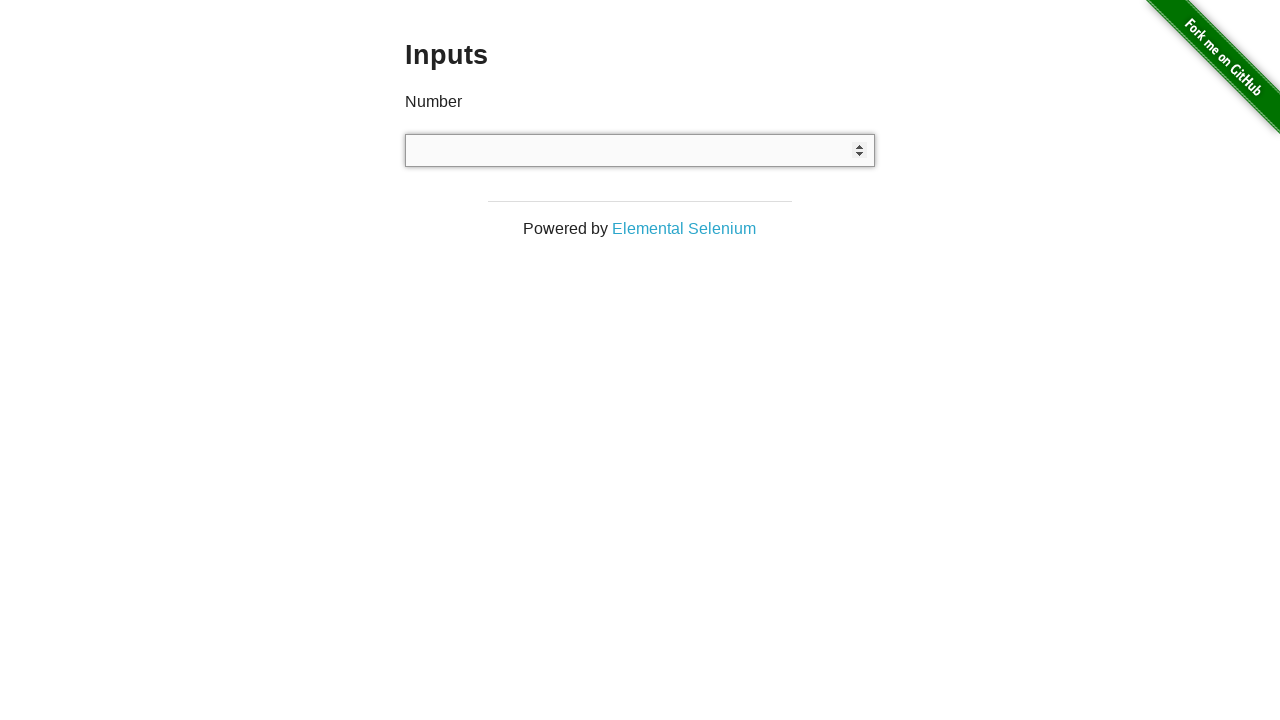

Filled input field with second value '999' on input
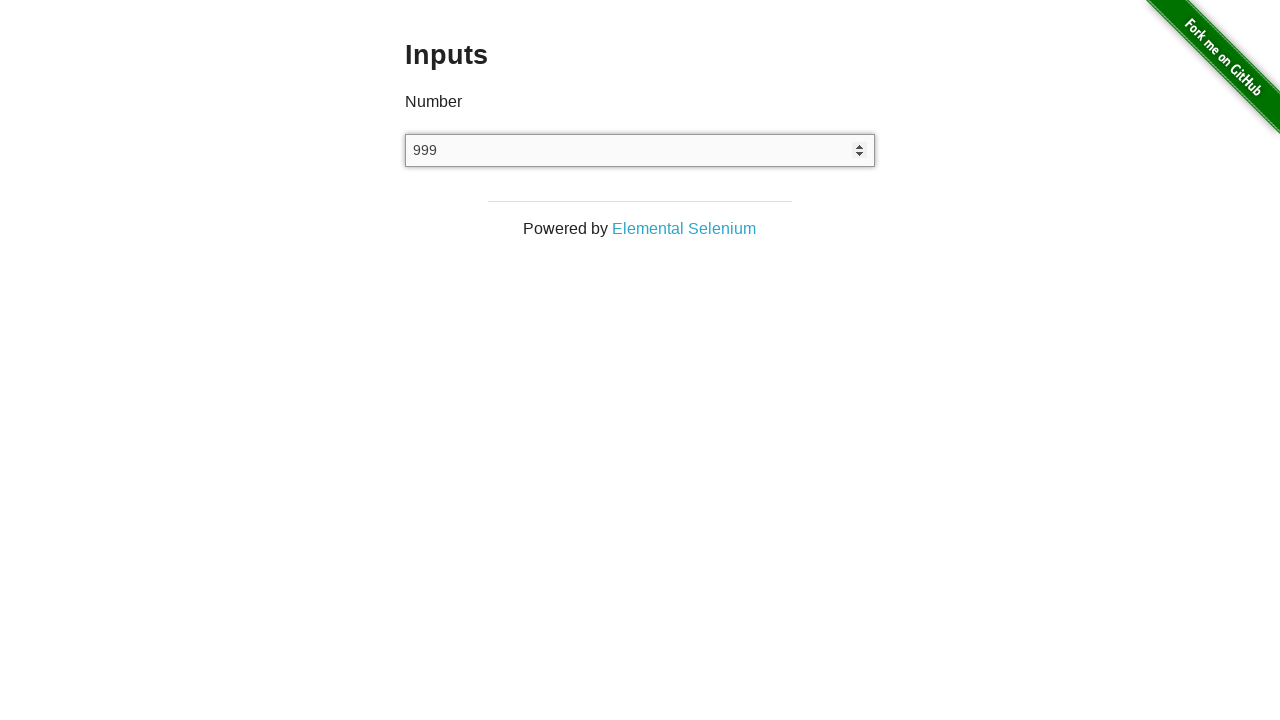

Waited 1 second to observe final value
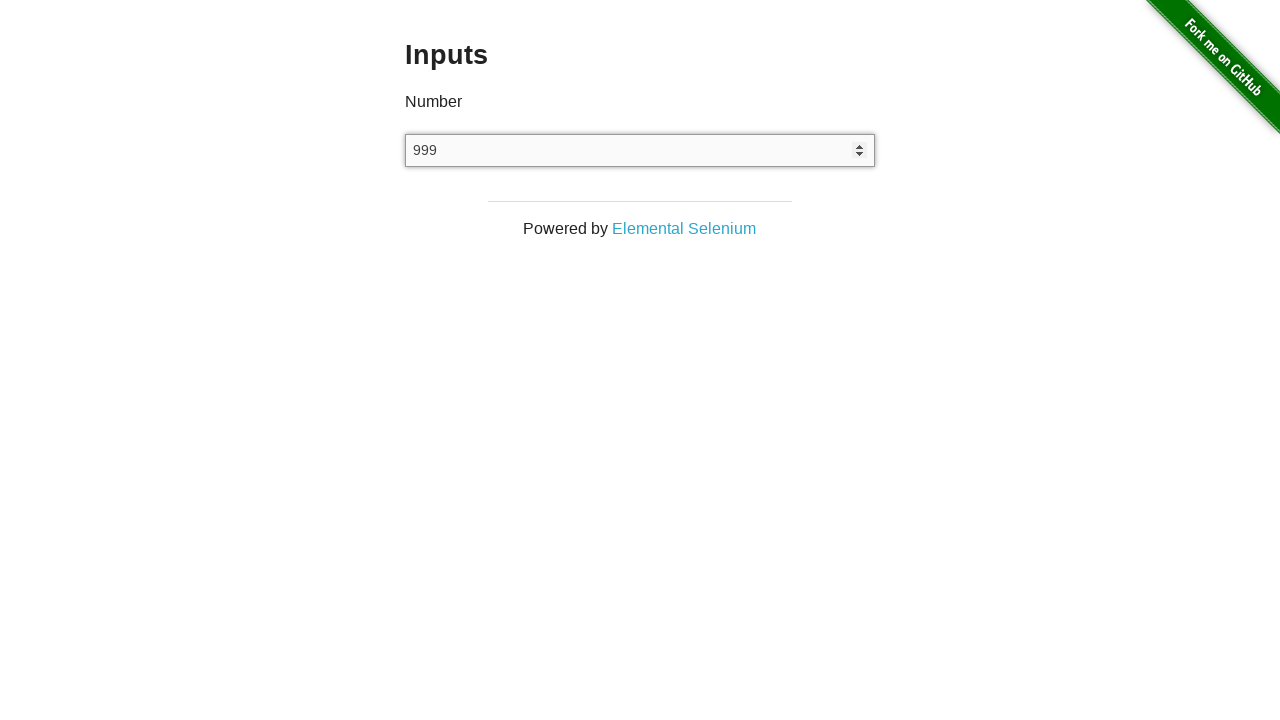

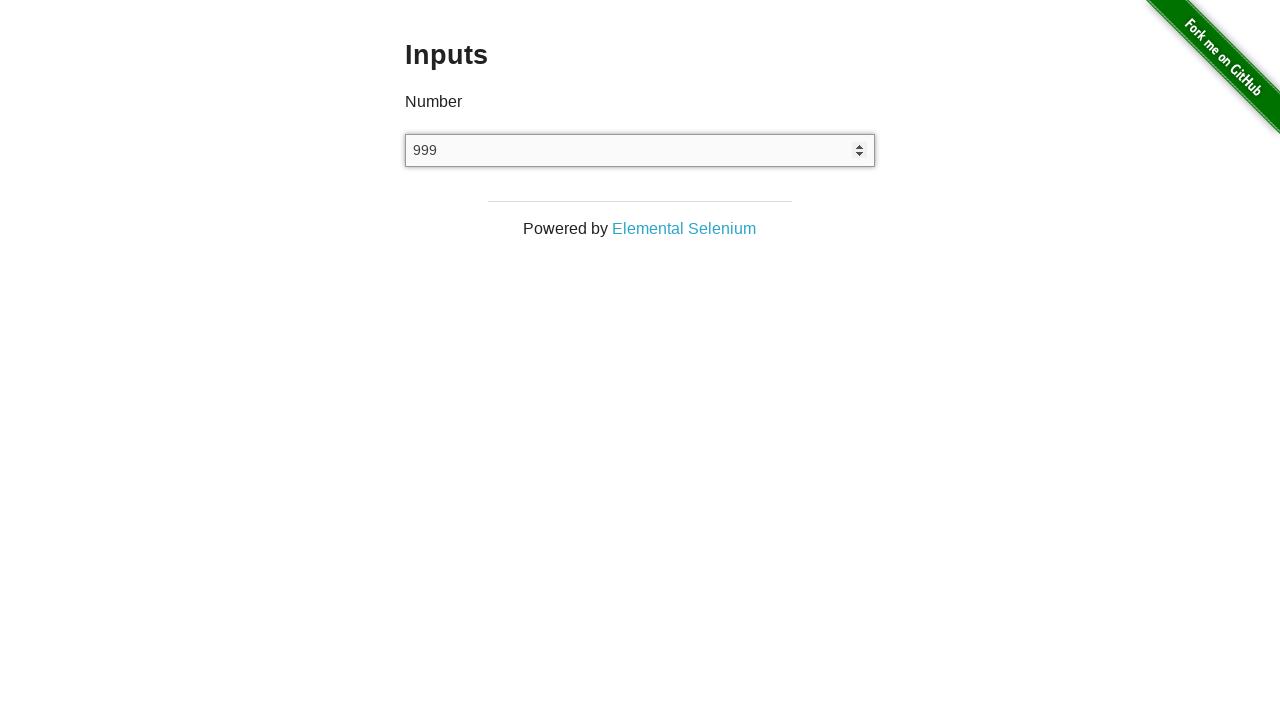